Verifies that the login page loads correctly by checking the page title equals "OrangeHRM"

Starting URL: https://opensource-demo.orangehrmlive.com/

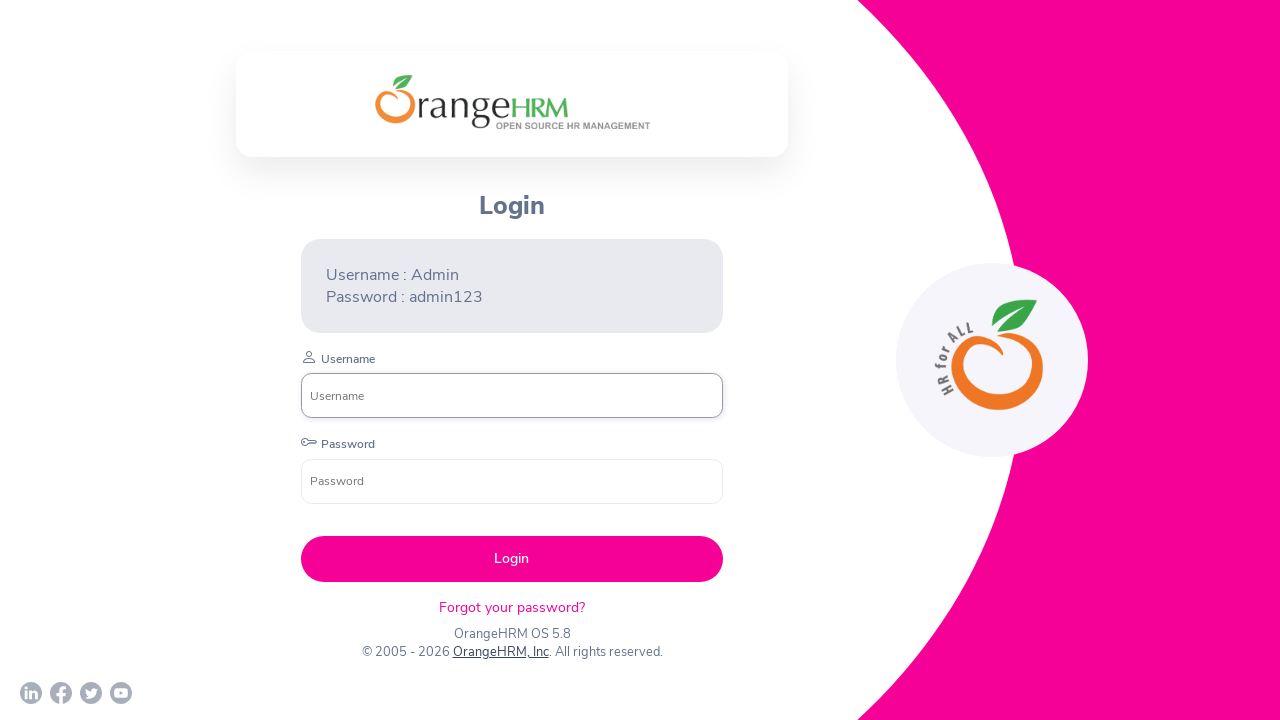

Navigated to OrangeHRM login page
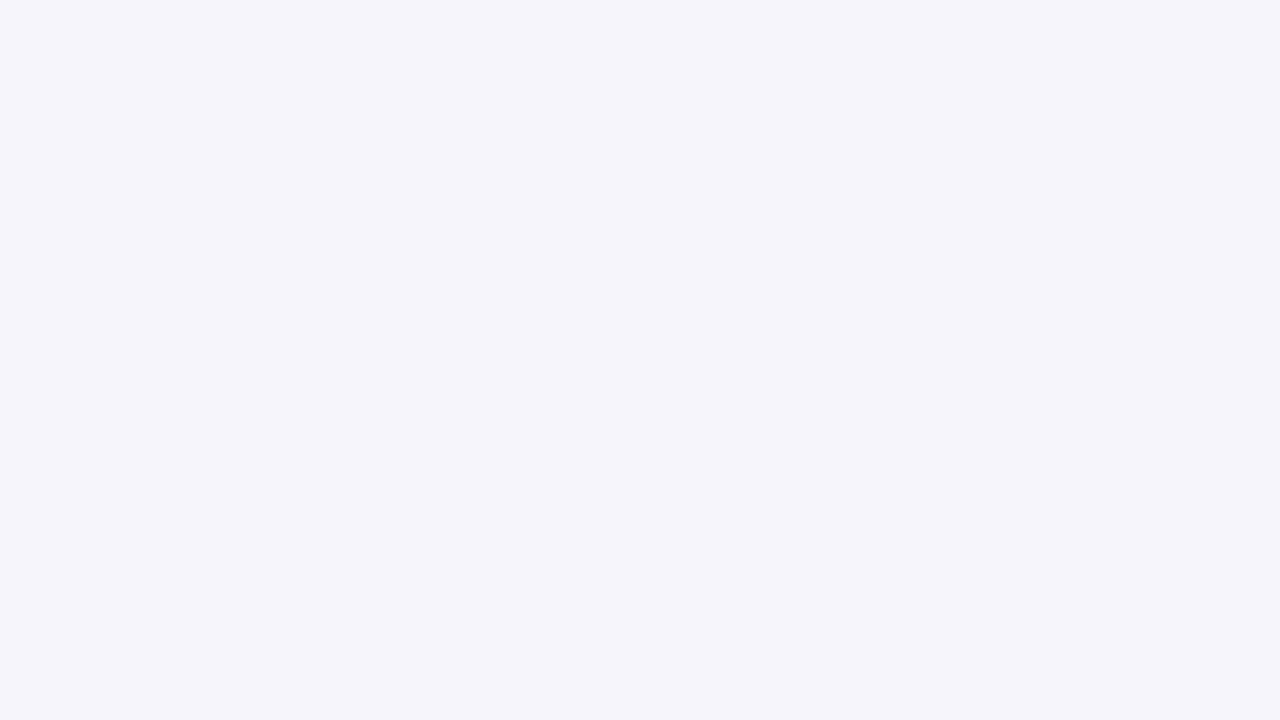

Verified page title equals 'OrangeHRM'
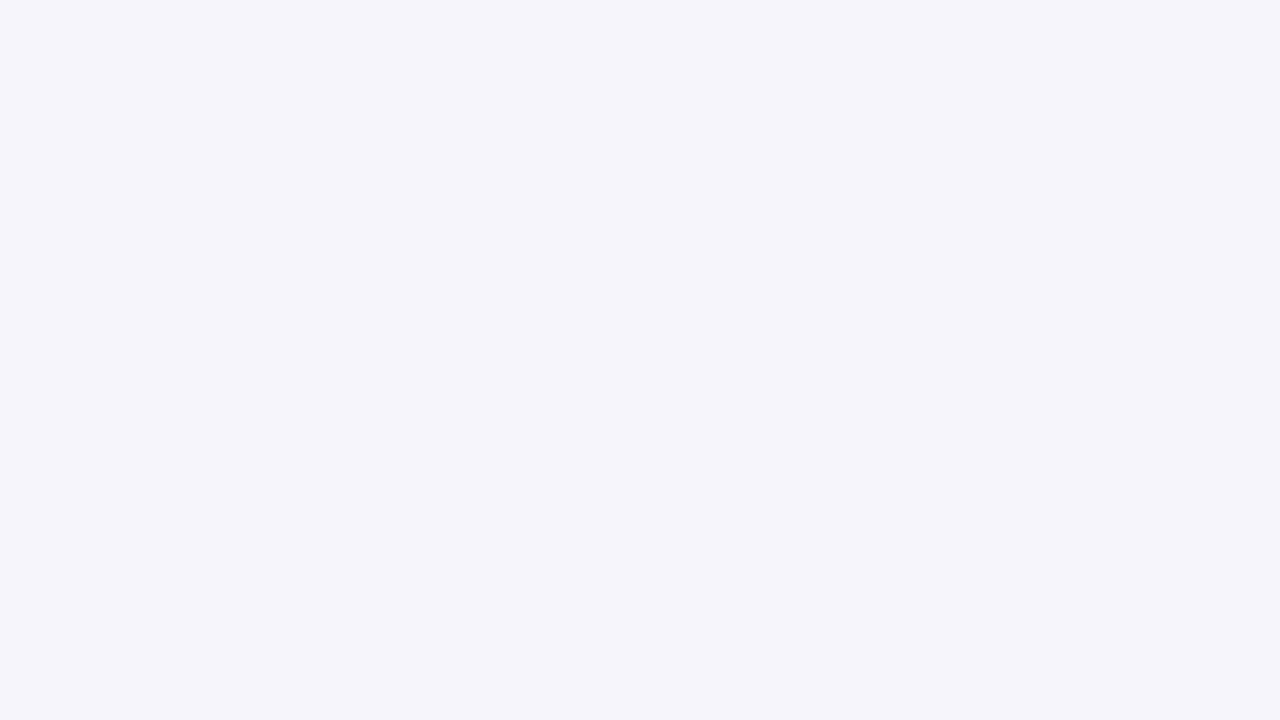

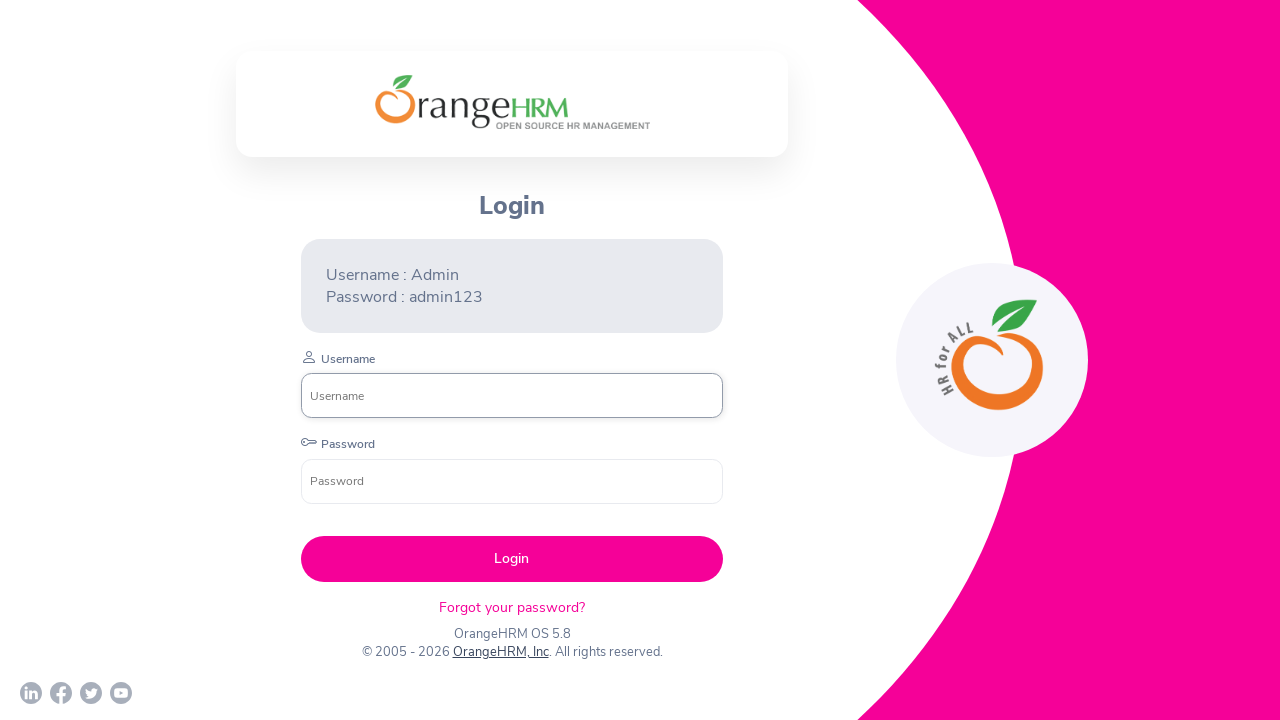